Tests declining a JavaScript prompt dialog, verifying null is returned

Starting URL: https://the-internet.herokuapp.com/javascript_alerts

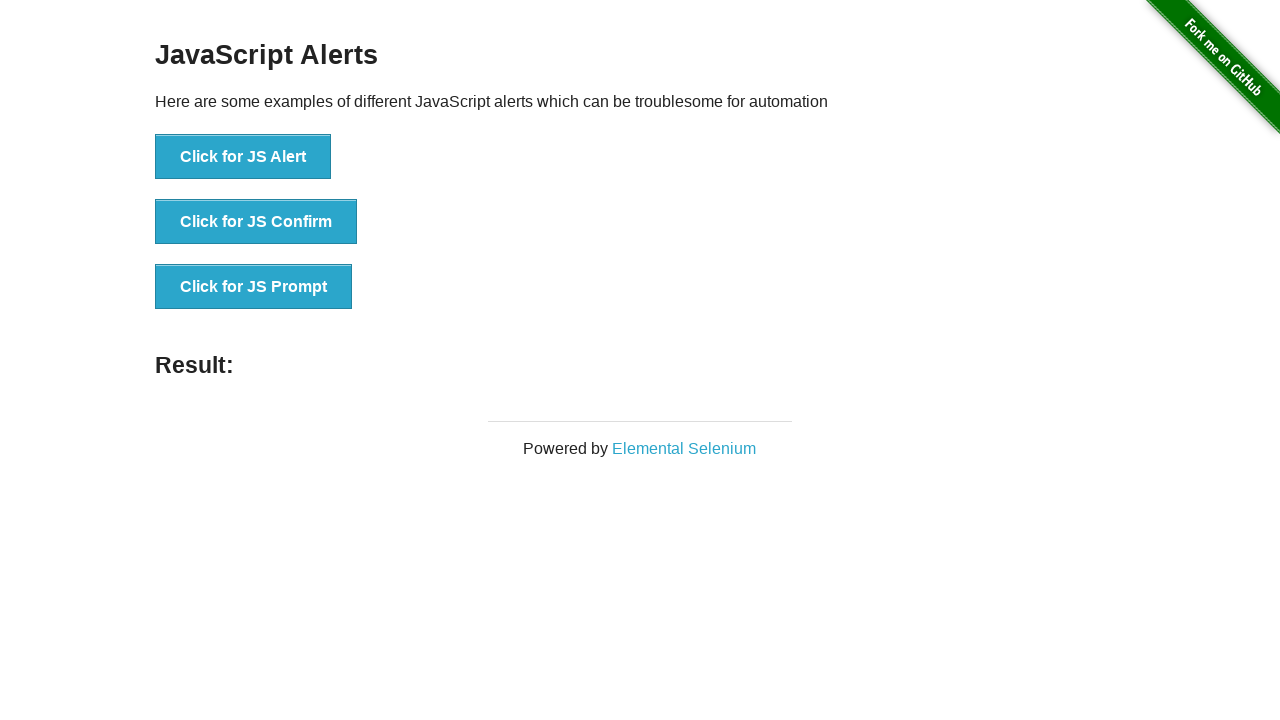

Set up dialog handler to dismiss prompt alerts
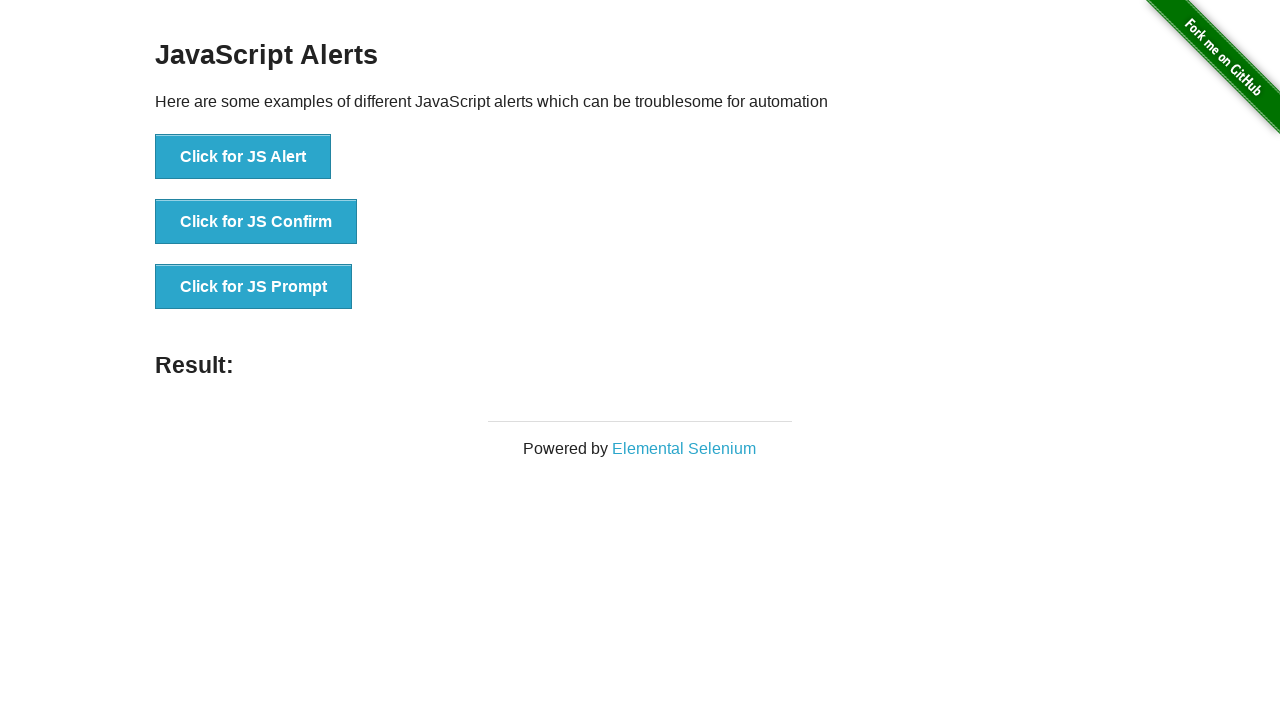

Clicked the JS Prompt button to trigger prompt dialog at (254, 287) on button[onclick='jsPrompt()']
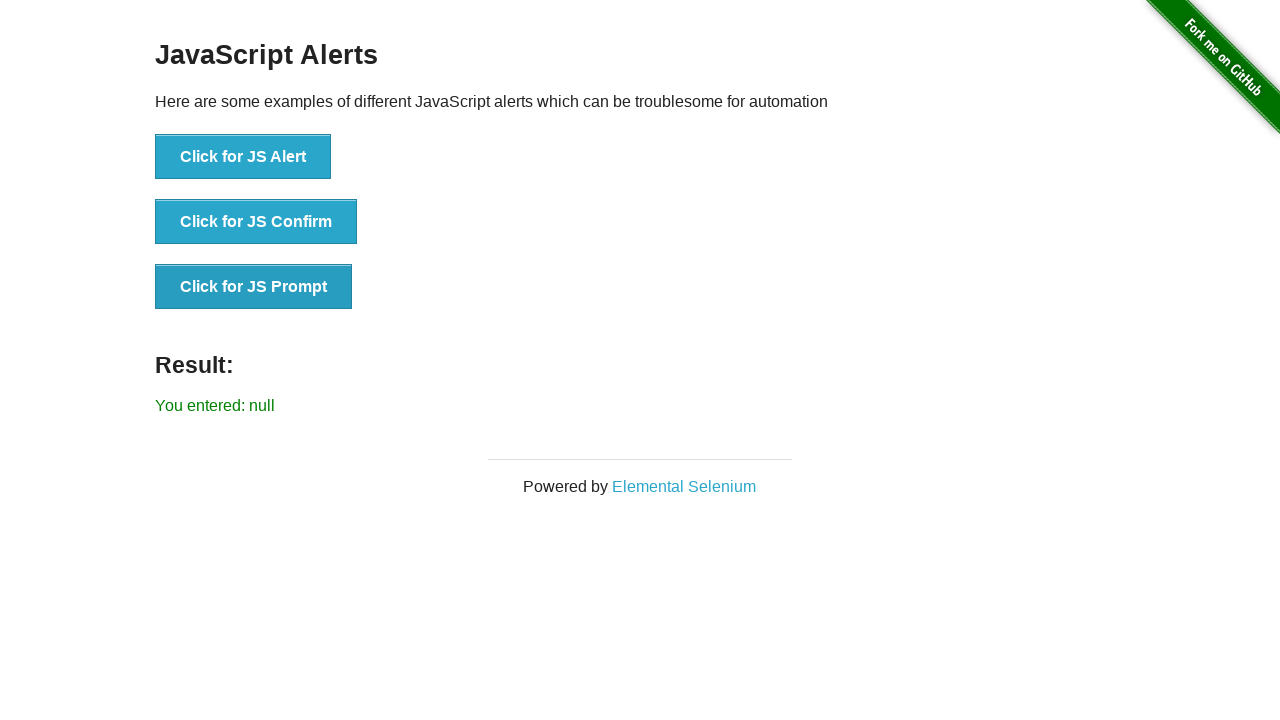

Prompt dialog was dismissed and result element appeared
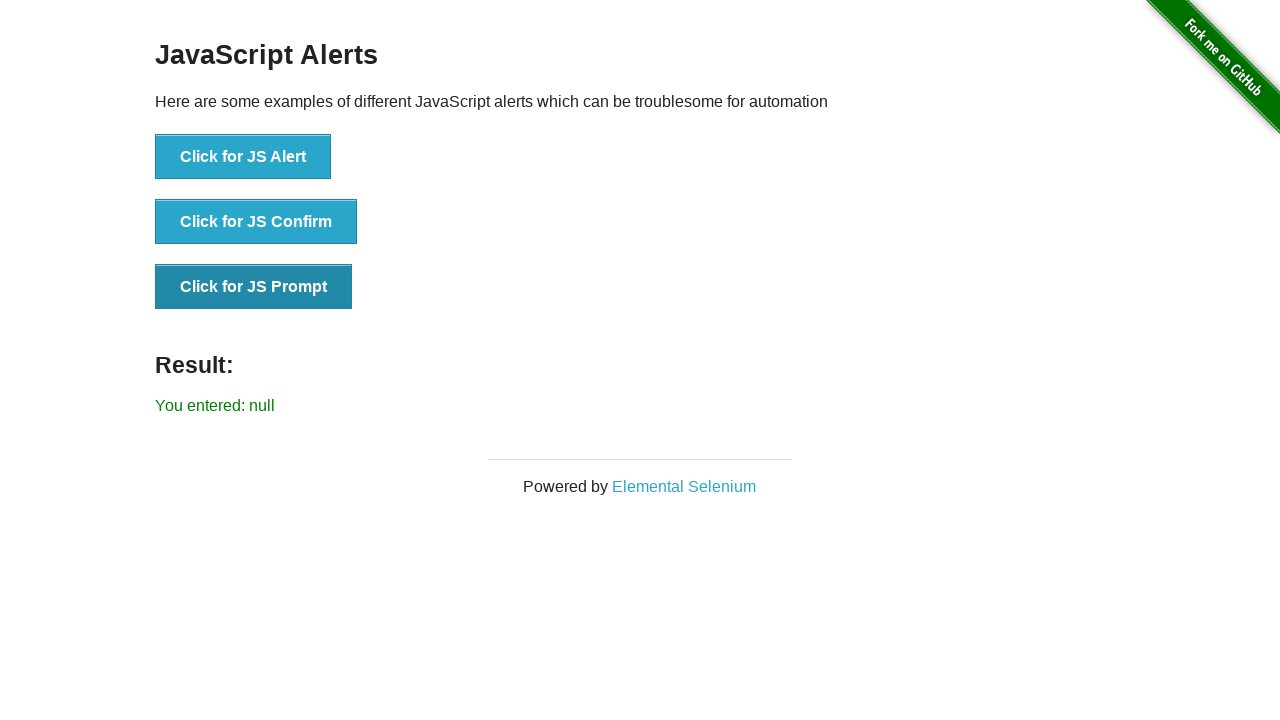

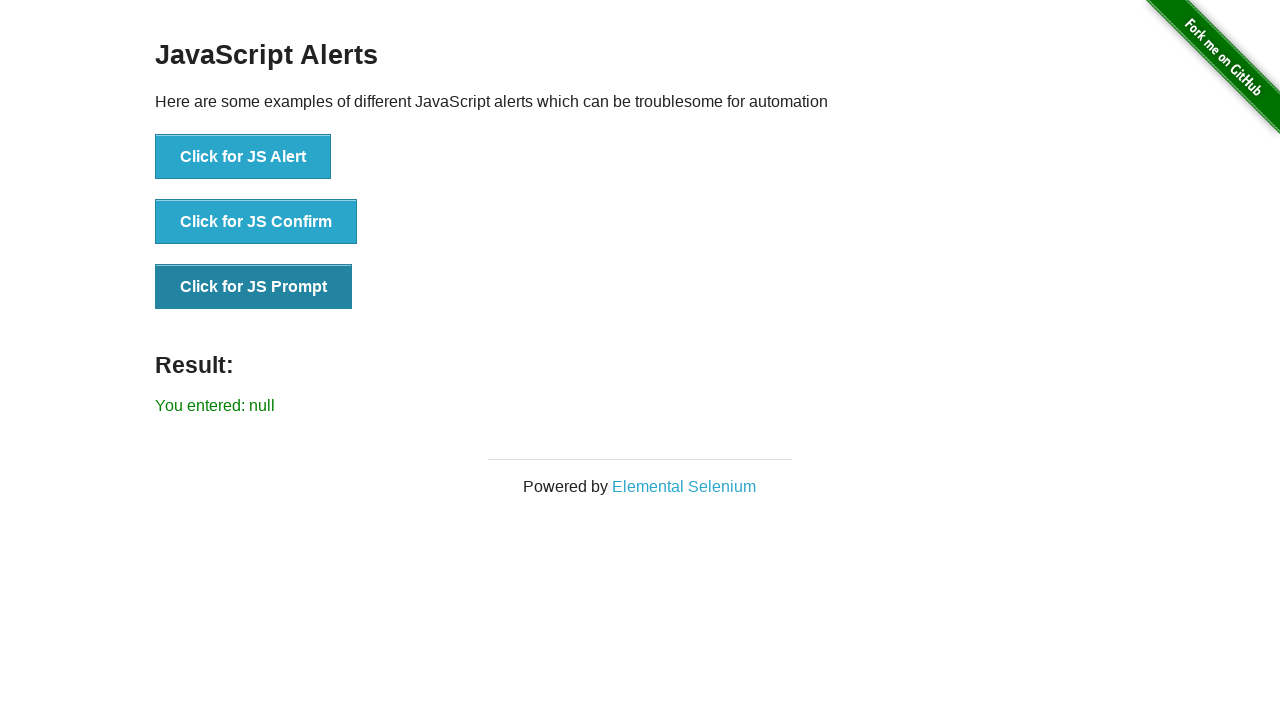